Tests e-commerce functionality by navigating to a product page (Samsung Galaxy S6), adding it to cart, and returning to the homepage

Starting URL: https://www.demoblaze.com/index.html

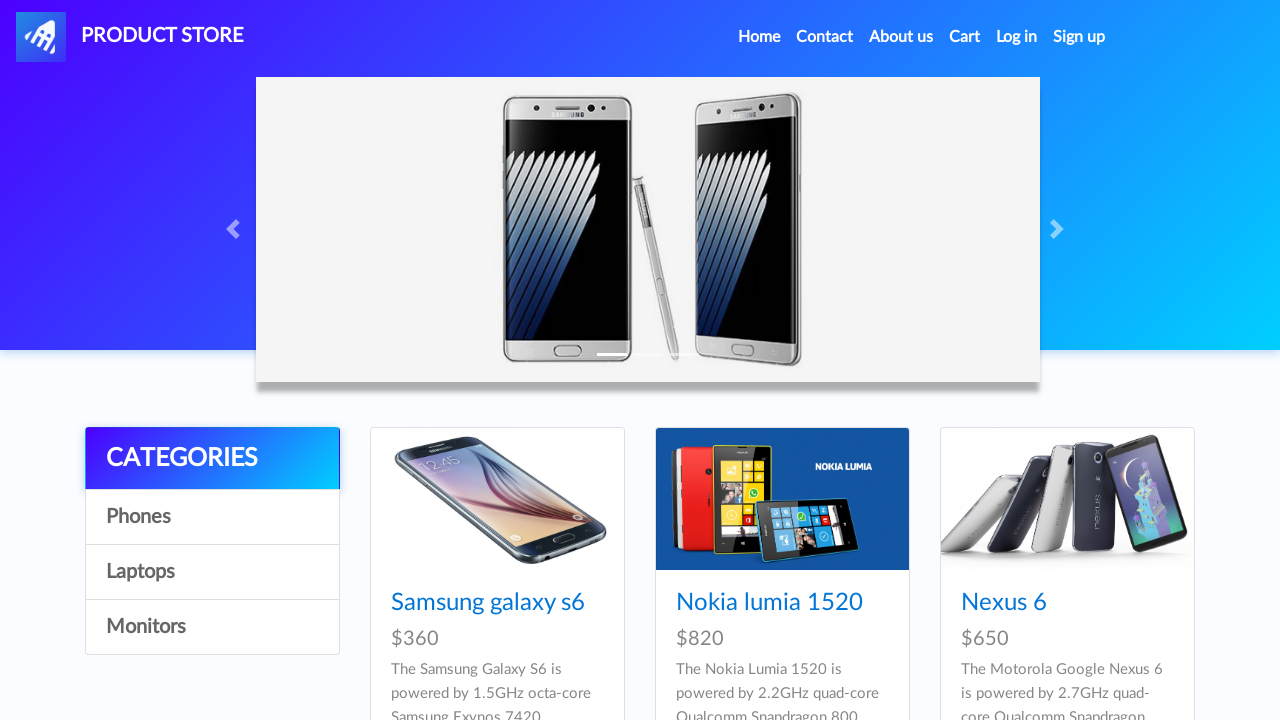

Clicked on Samsung Galaxy S6 product link at (488, 603) on text=Samsung galaxy s6
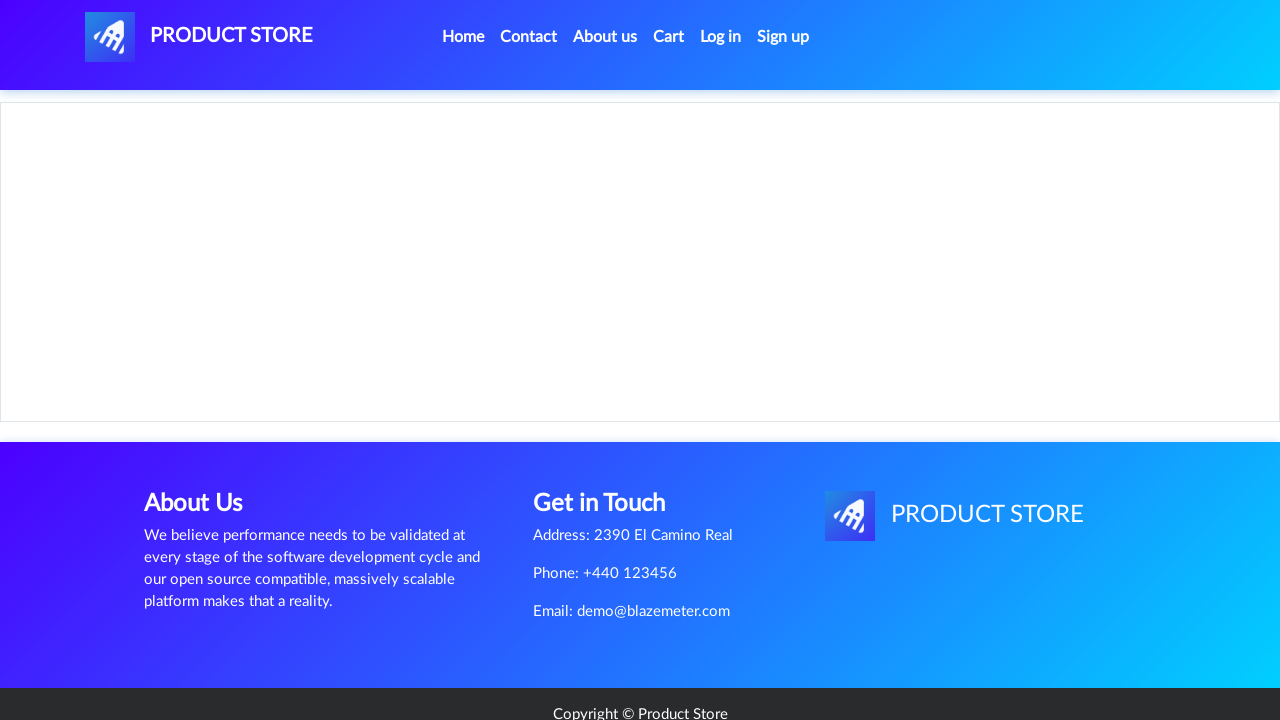

Clicked 'Add to cart' button at (610, 440) on text=Add to cart
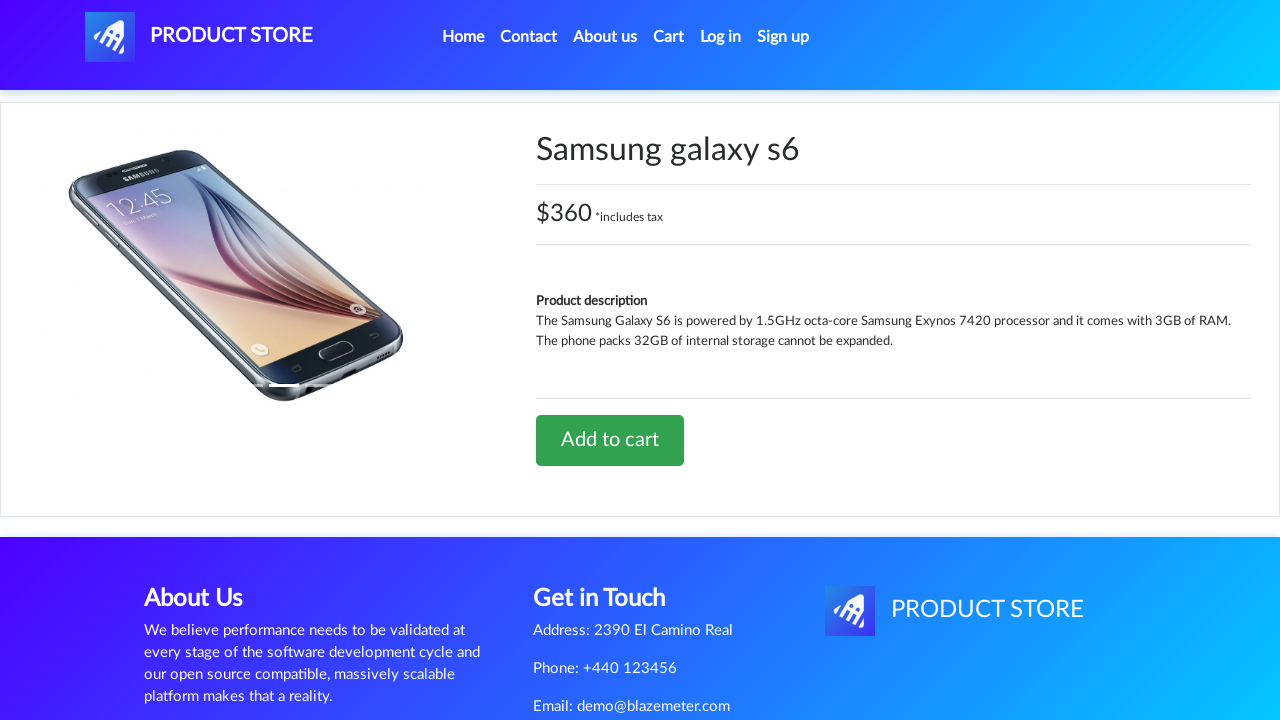

Alert dialog accepted
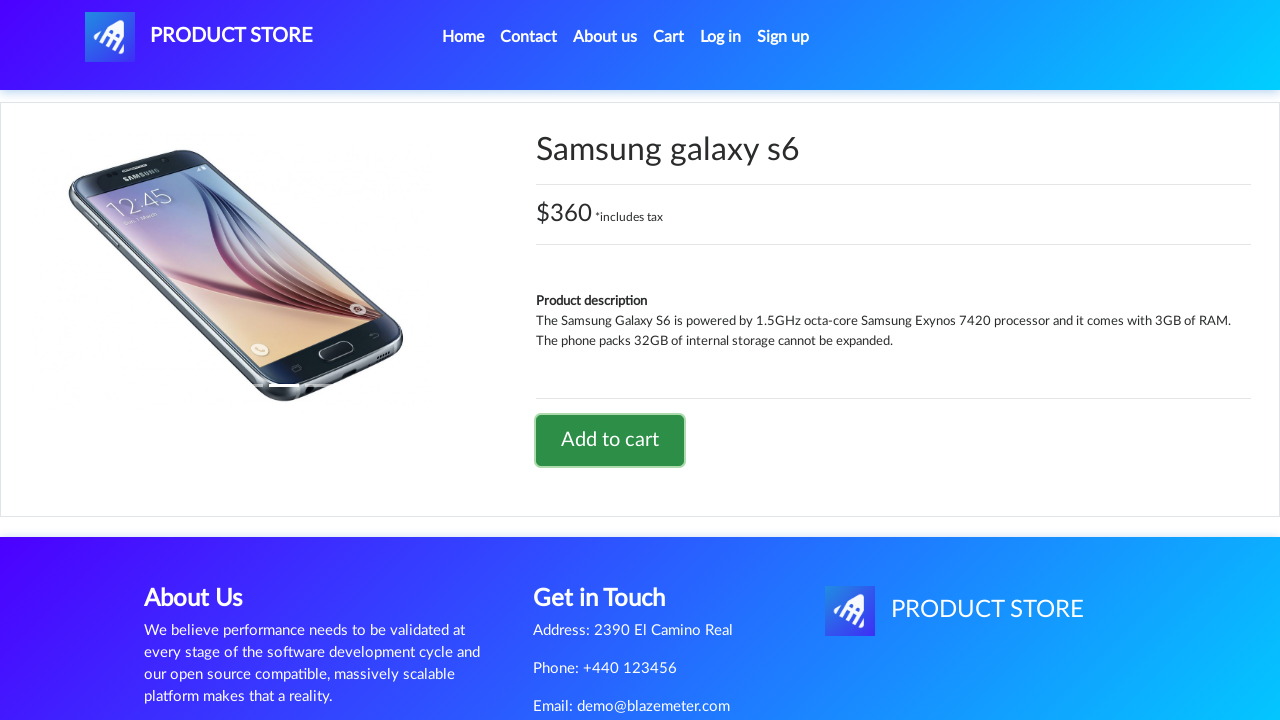

Clicked navbar brand to return to homepage at (199, 37) on .navbar-brand
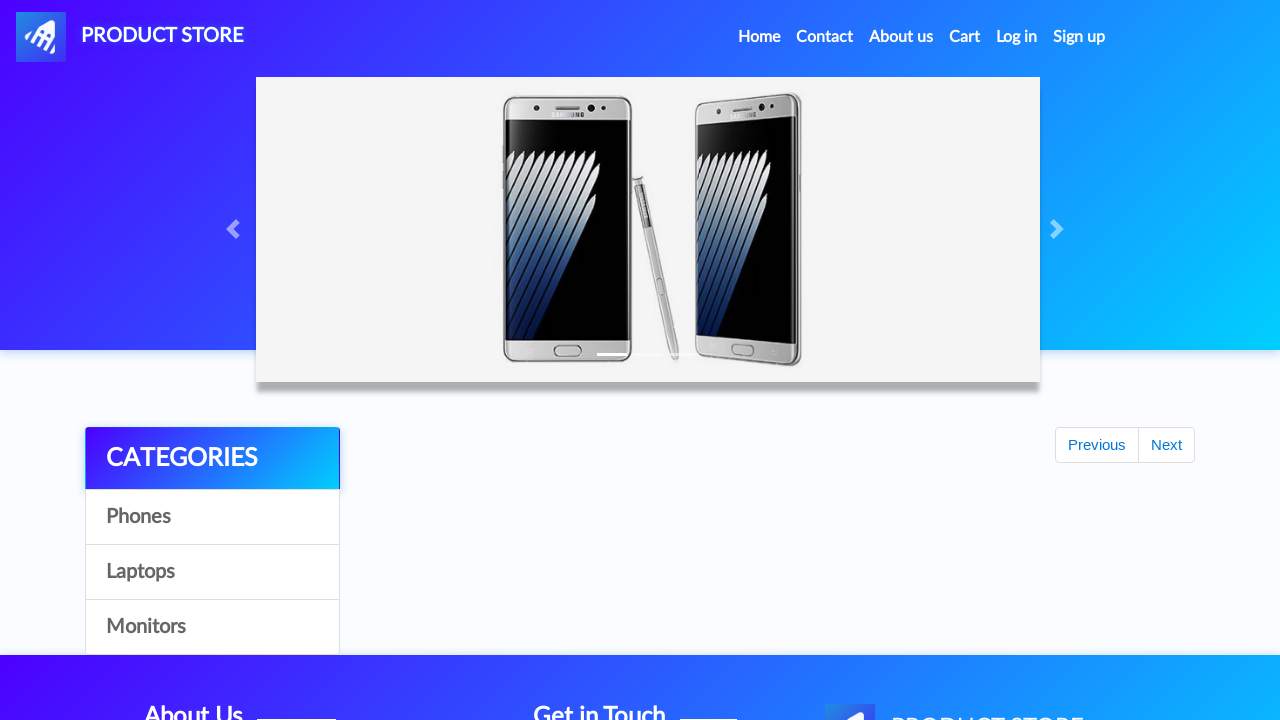

Verified successful return to homepage at https://www.demoblaze.com/index.html
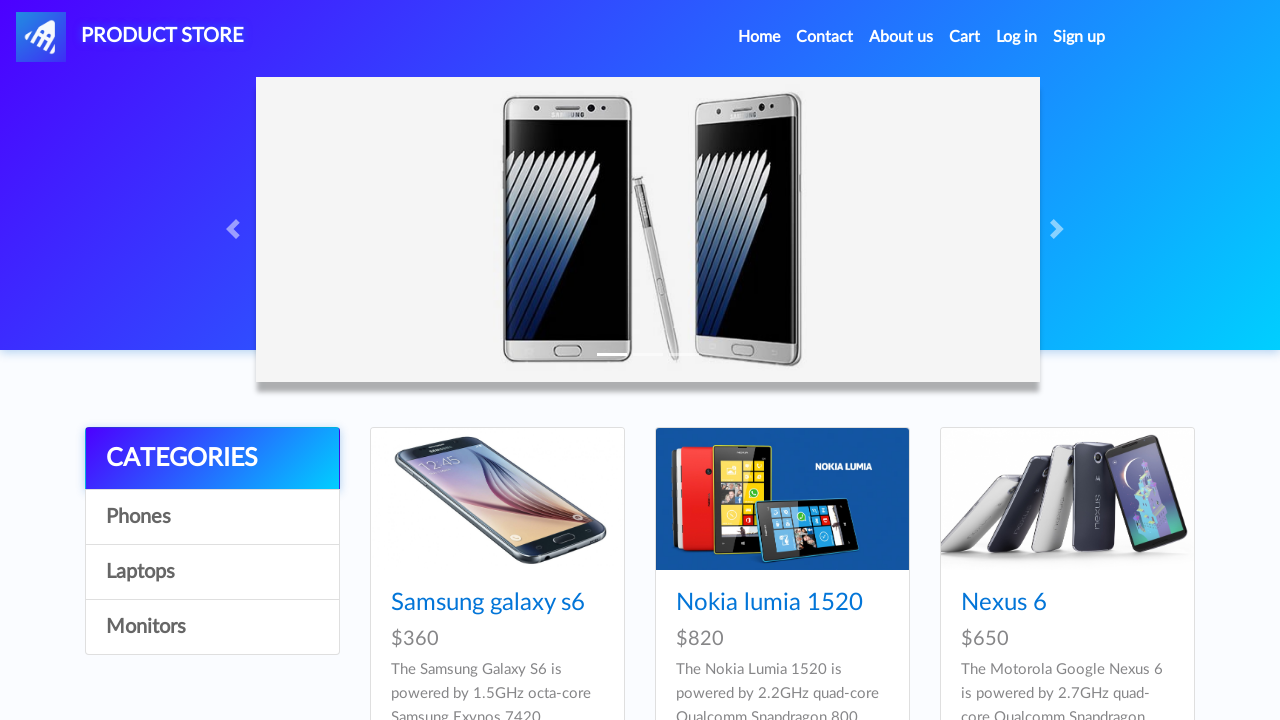

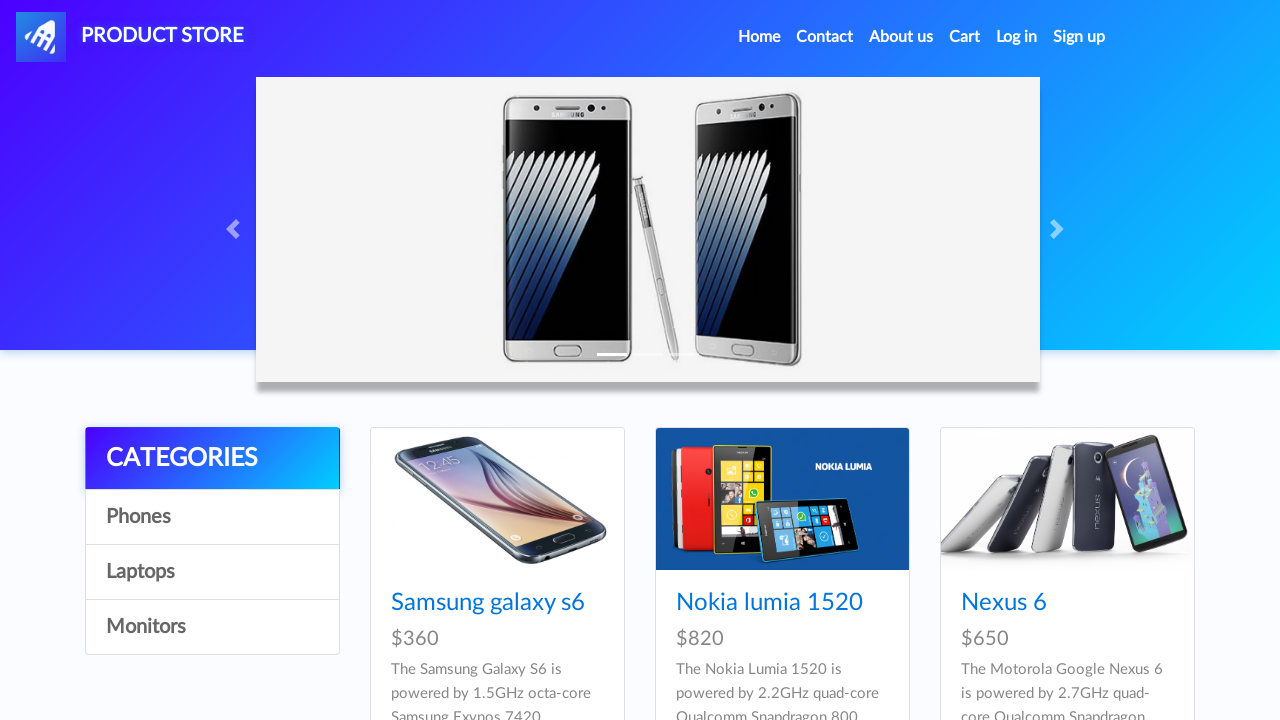